Tests JavaScript alert handling by clicking a button that triggers an alert and then accepting it

Starting URL: http://www.echoecho.com/javascript4.htm

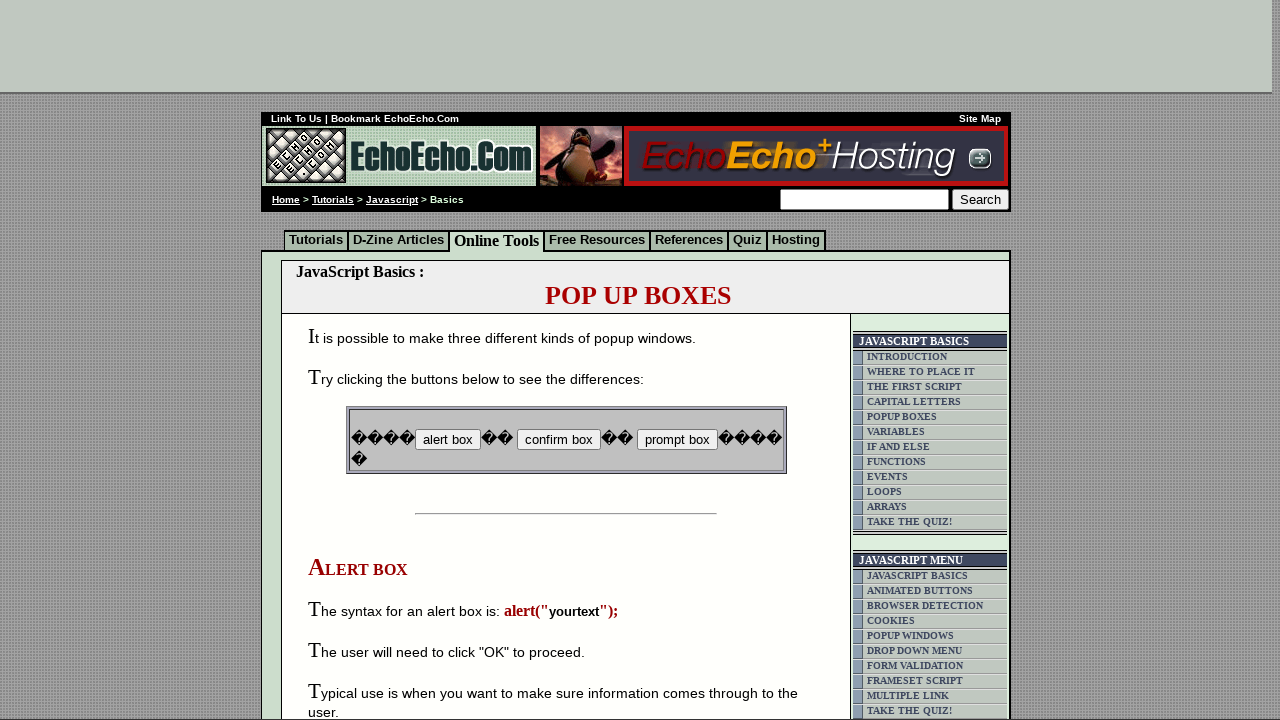

Clicked button to trigger JavaScript alert at (448, 440) on input[name='B1']
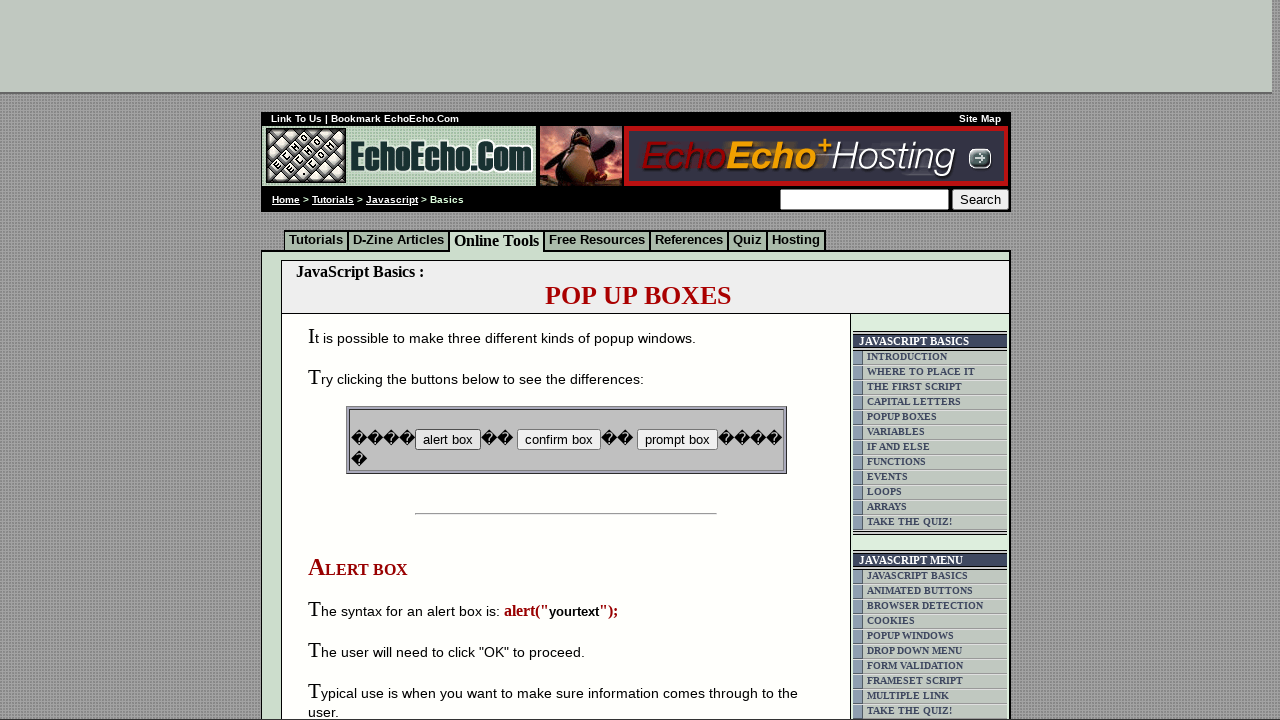

Set up dialog handler to accept alerts
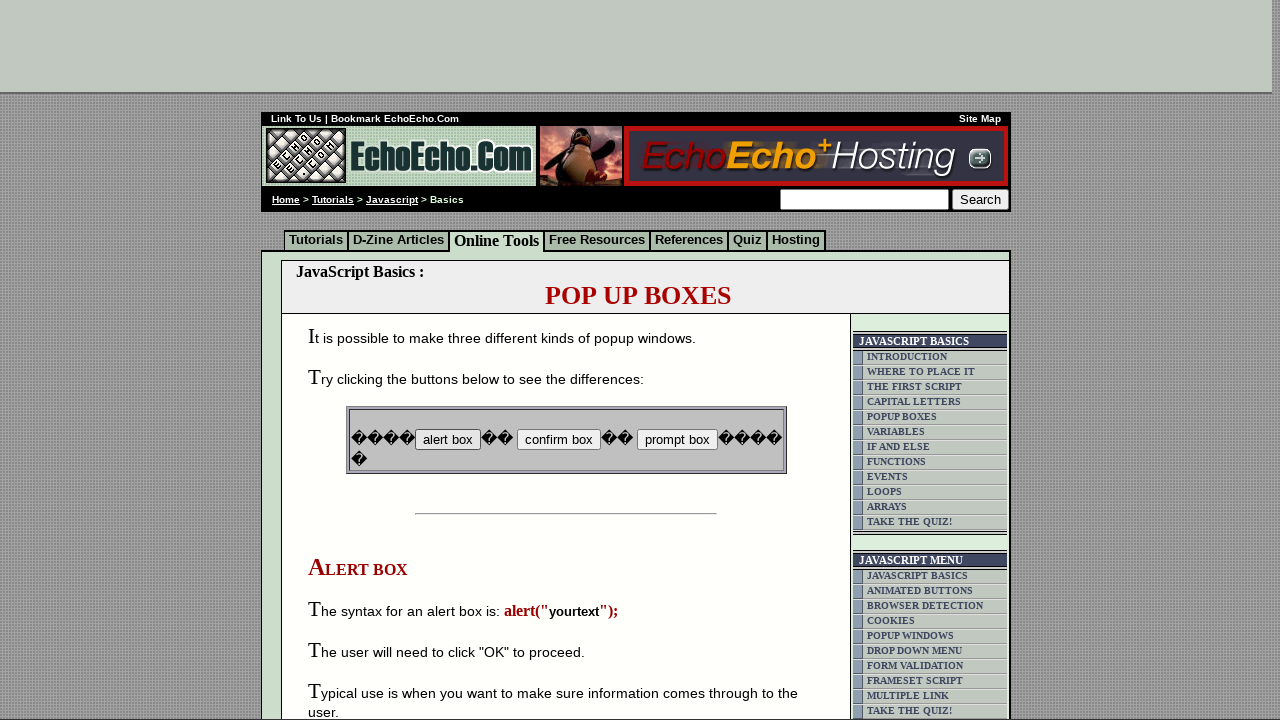

Waited for alert to be processed
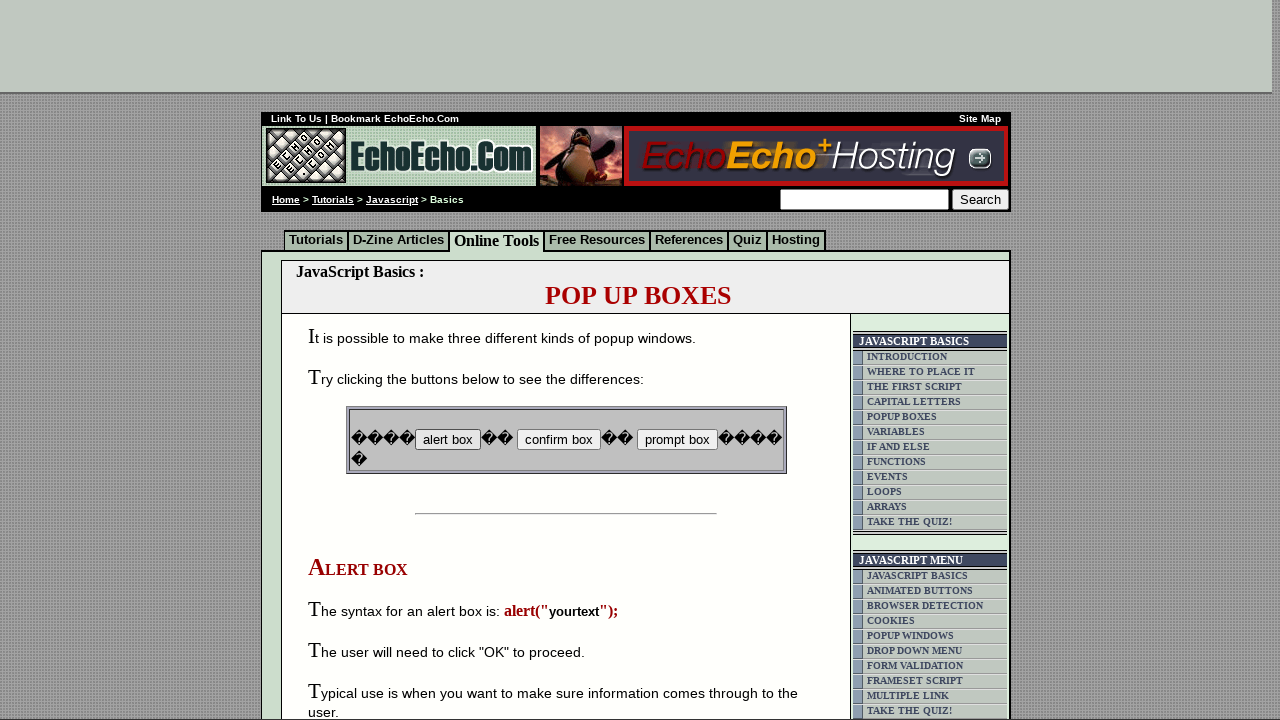

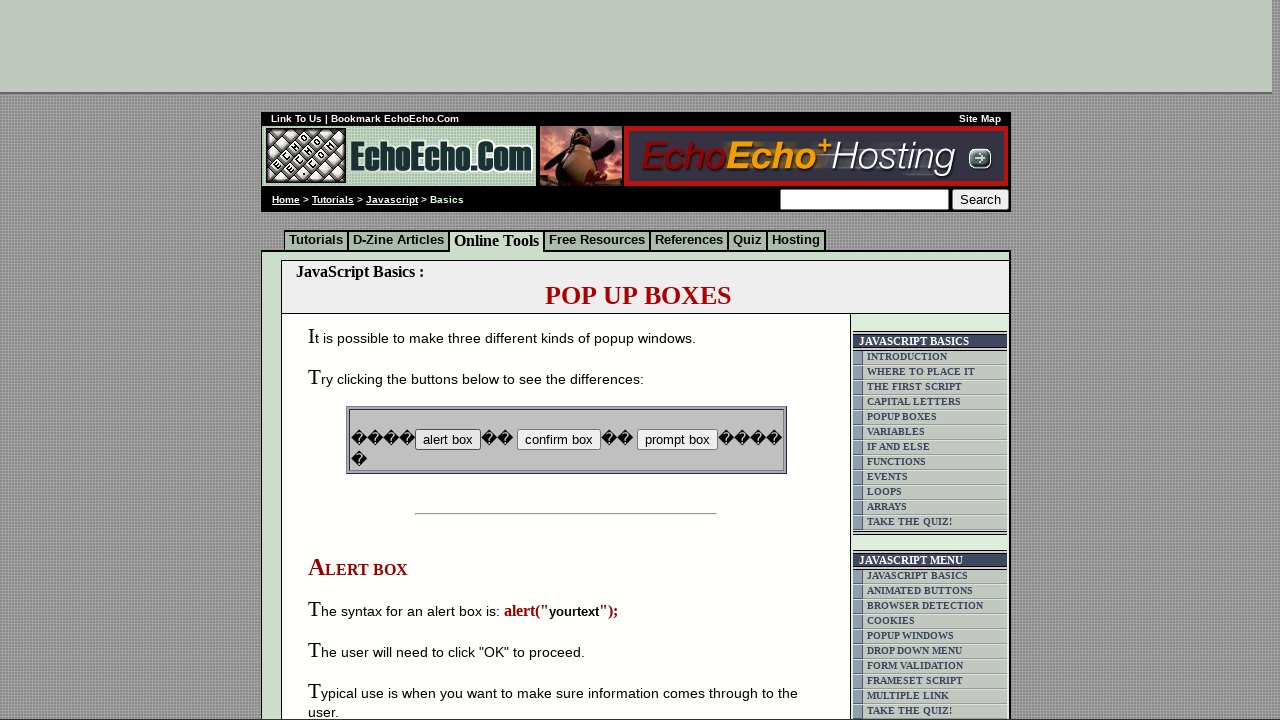